Tests the TextBox form submission on DemoQA website by navigating to the Elements section, filling in user information (name, email, addresses), and submitting the form to verify the information is displayed correctly.

Starting URL: https://demoqa.com

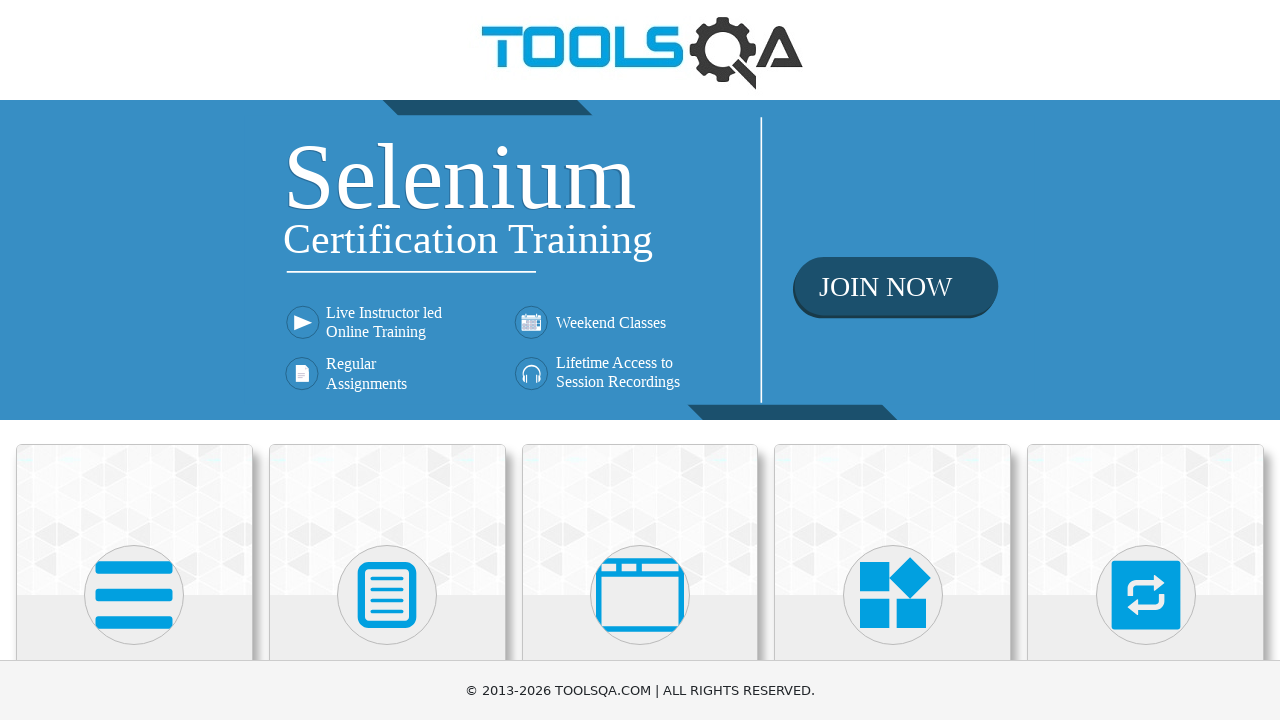

Clicked on Elements card on the home page at (134, 520) on div.card:has-text('Elements')
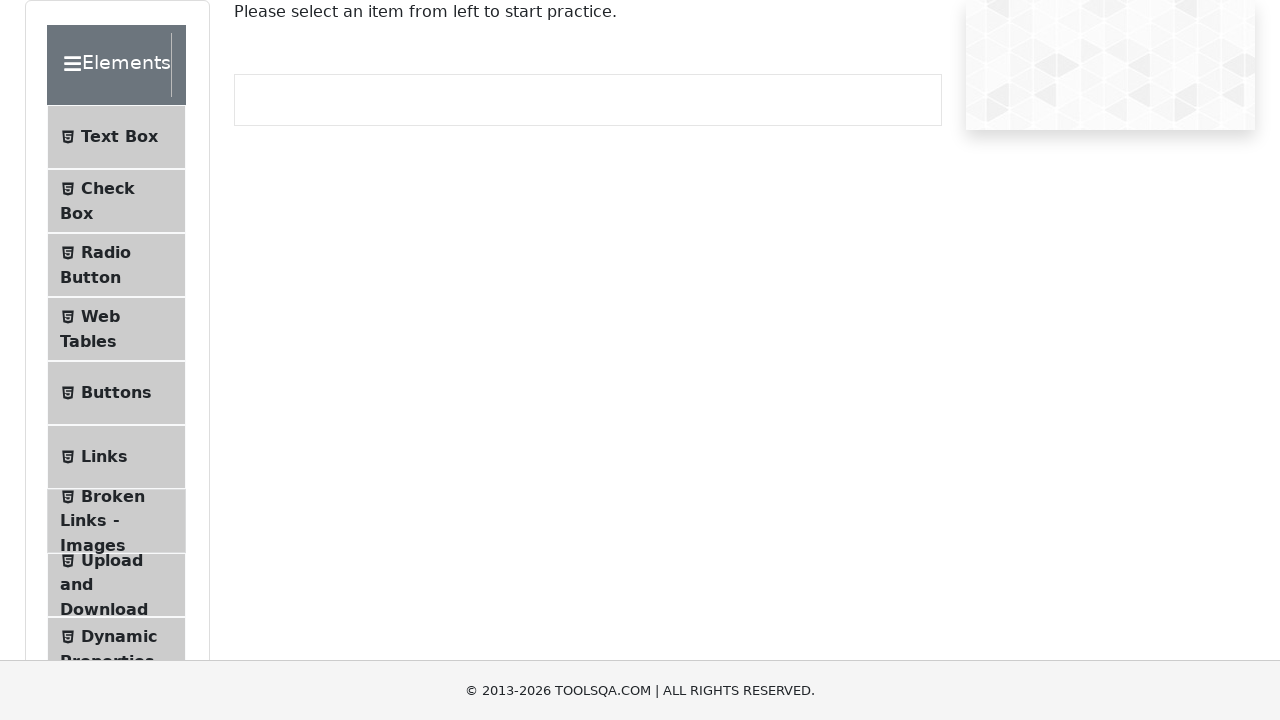

Clicked on Text Box menu item at (119, 137) on span:has-text('Text Box')
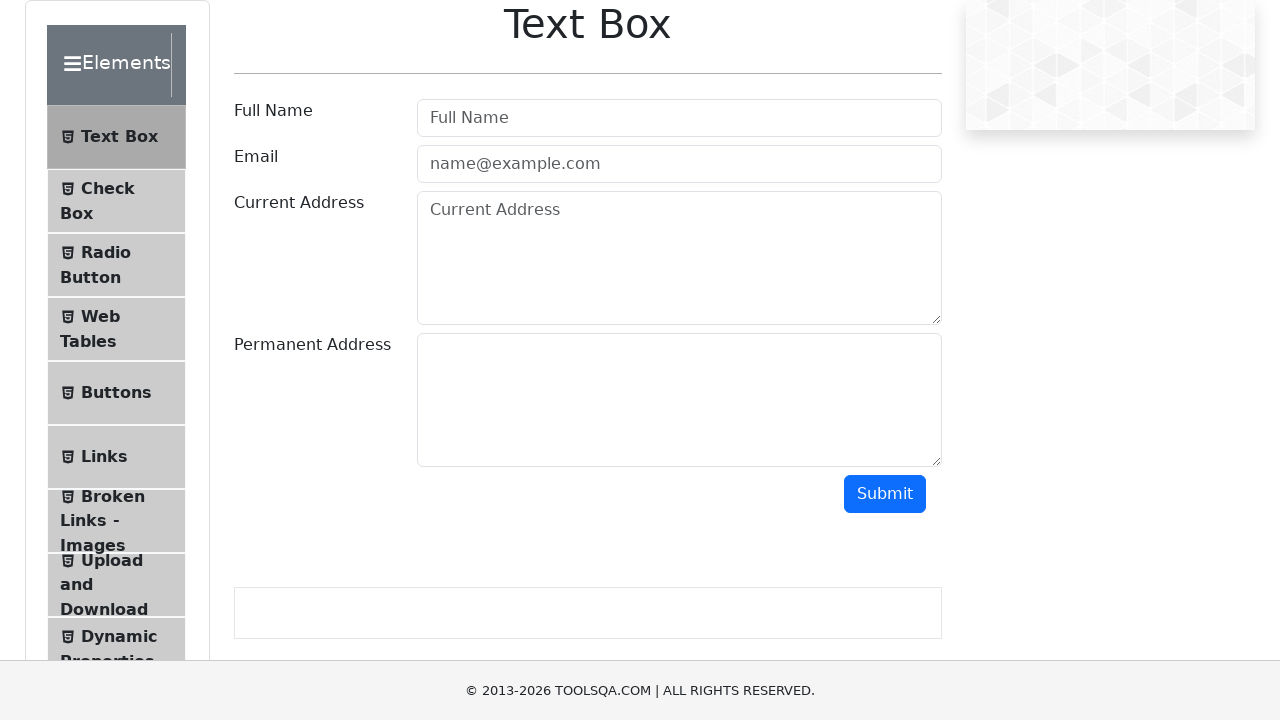

Filled in full name field with 'John Anderson' on #userName
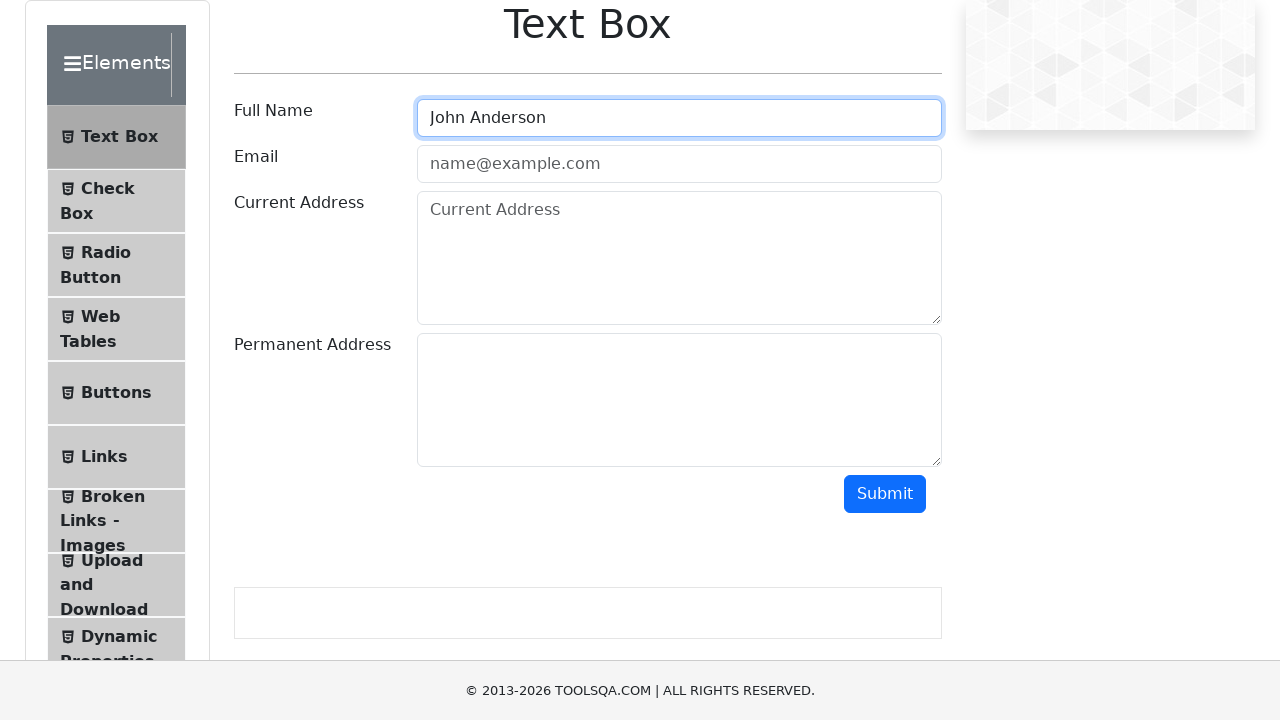

Filled in email field with 'john.anderson@testmail.com' on #userEmail
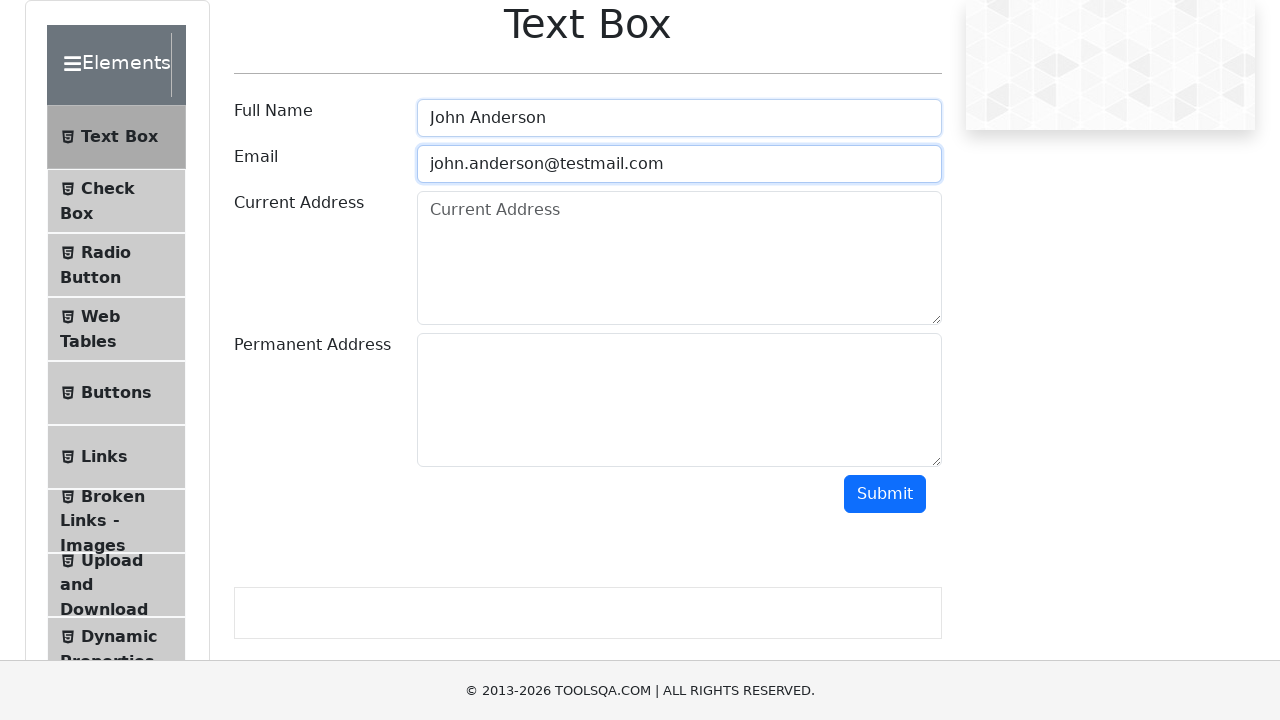

Filled in current address field with '123 Main Street, New York, NY 10001' on #currentAddress
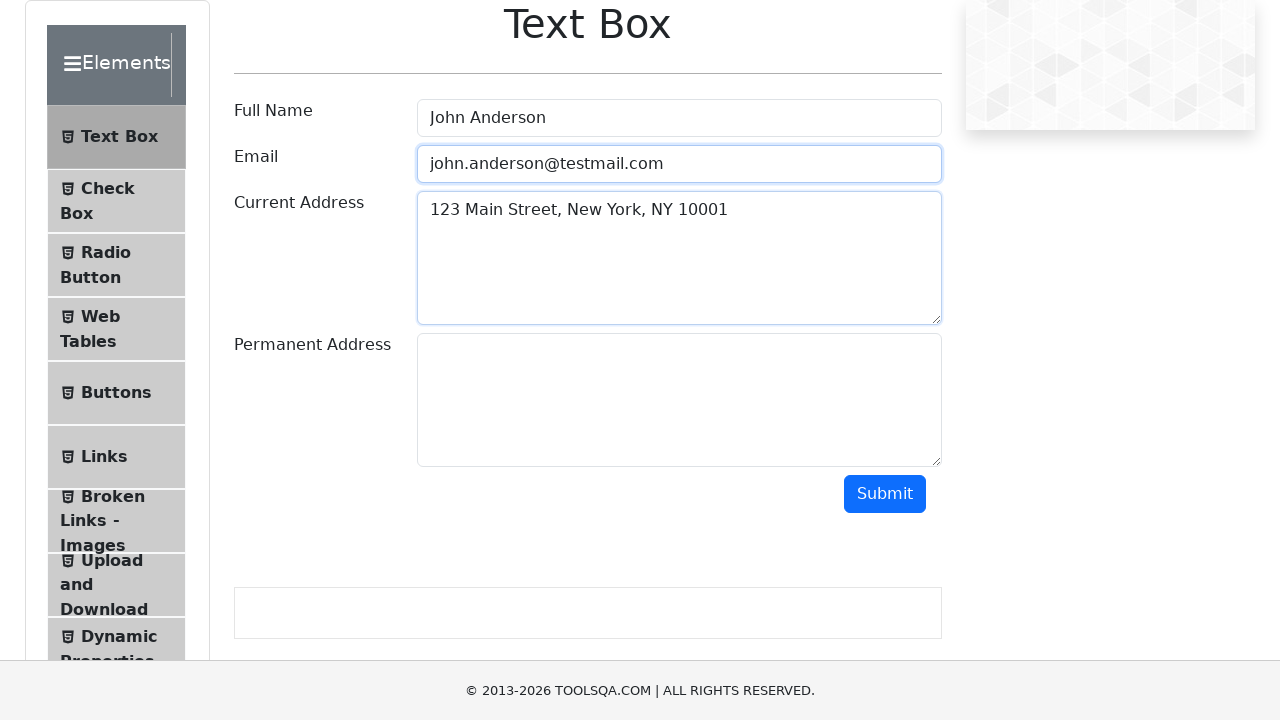

Filled in permanent address field with '456 Oak Avenue, Los Angeles, CA 90001' on #permanentAddress
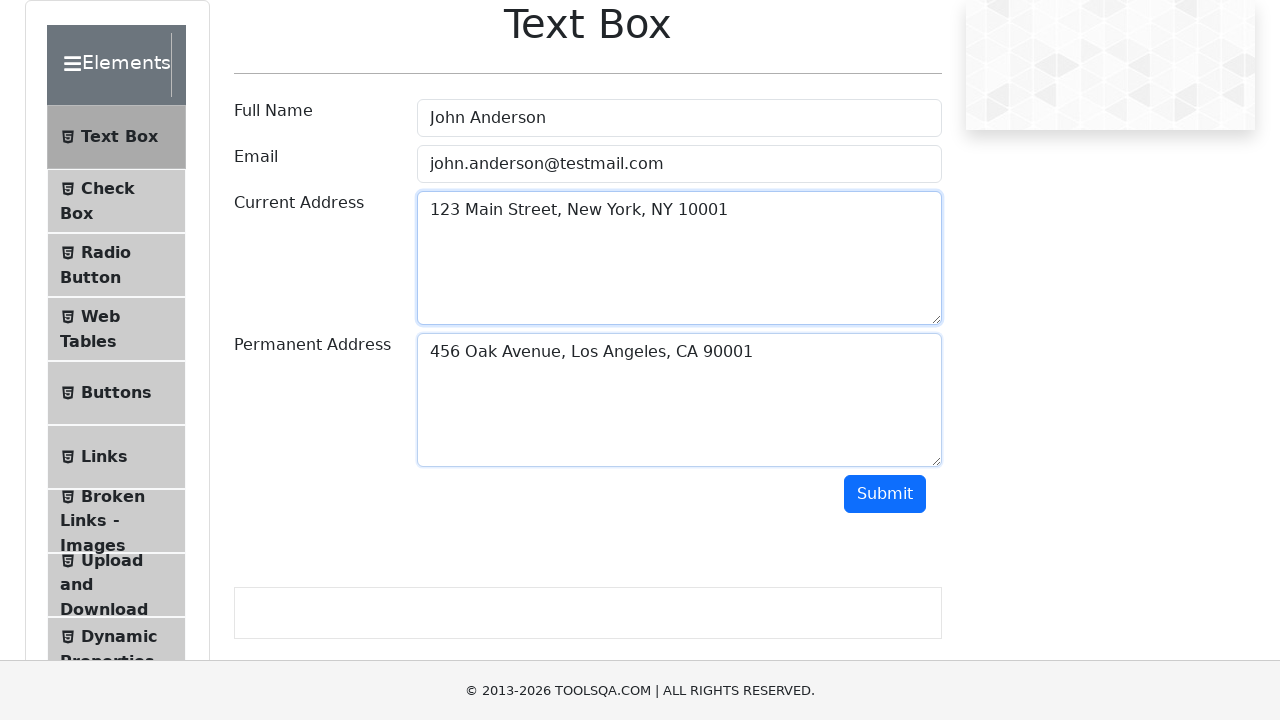

Clicked the submit button to submit the form at (885, 494) on #submit
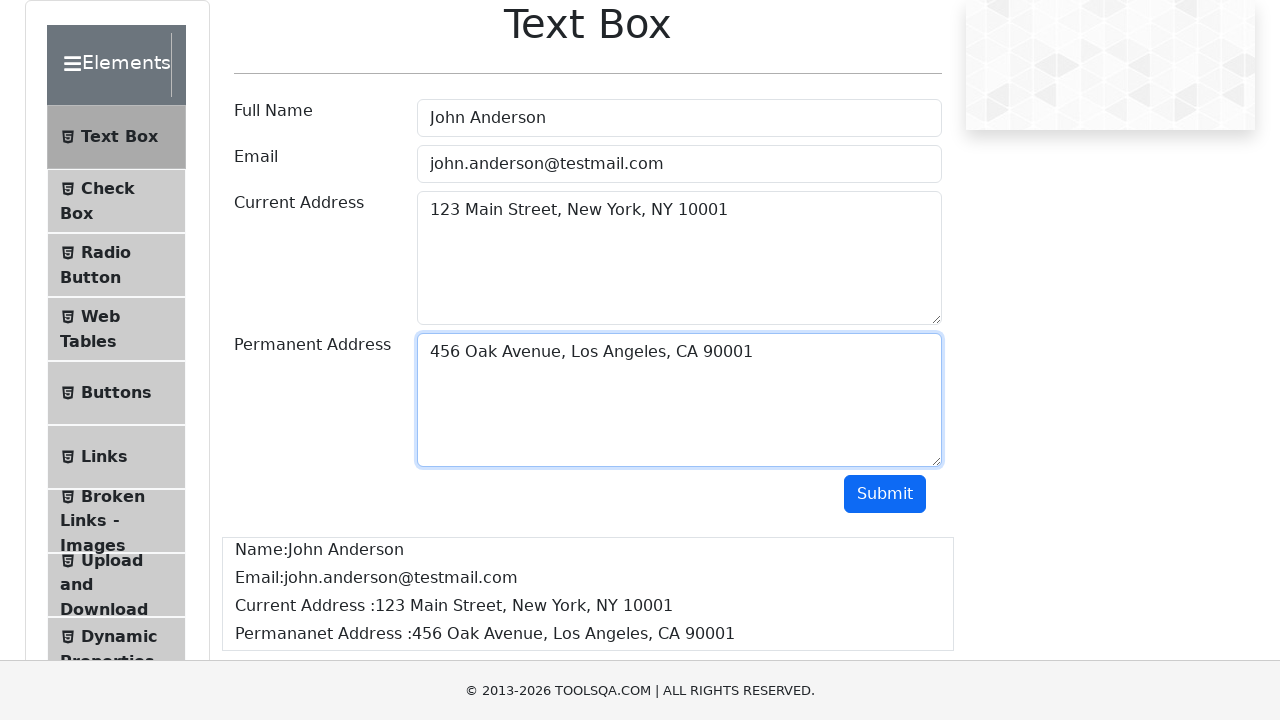

Verified the output section appeared with submitted information
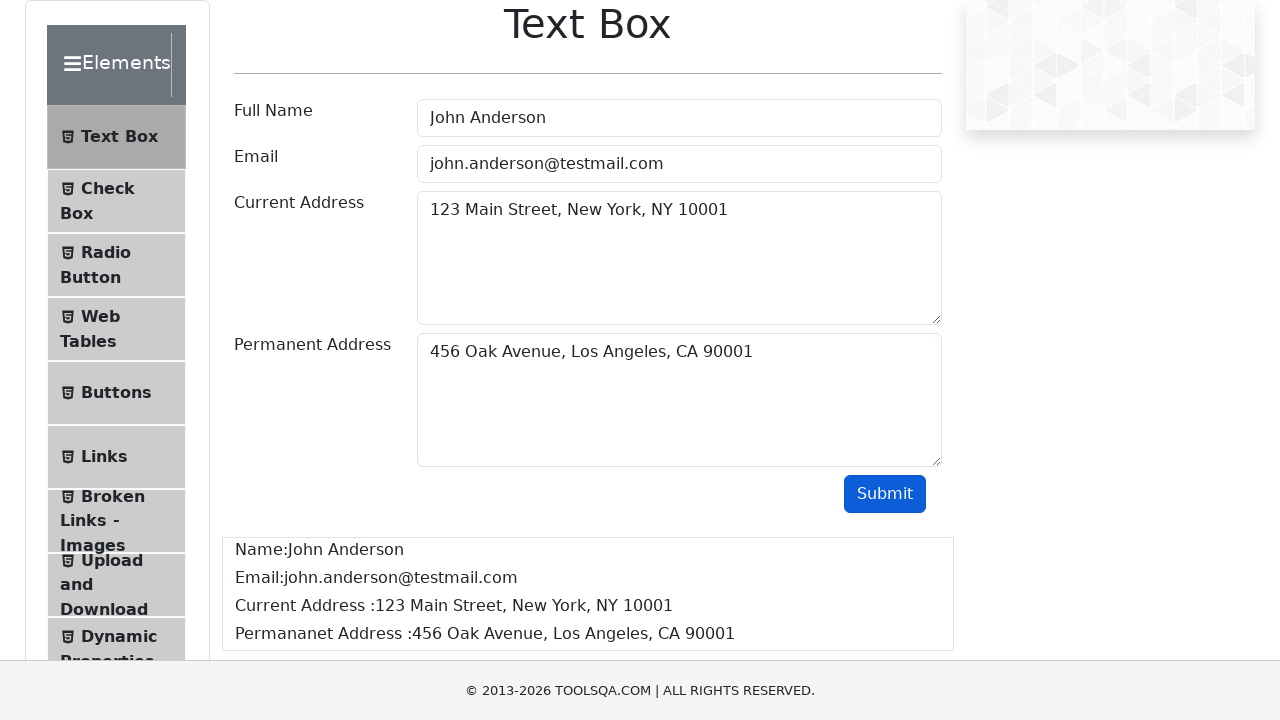

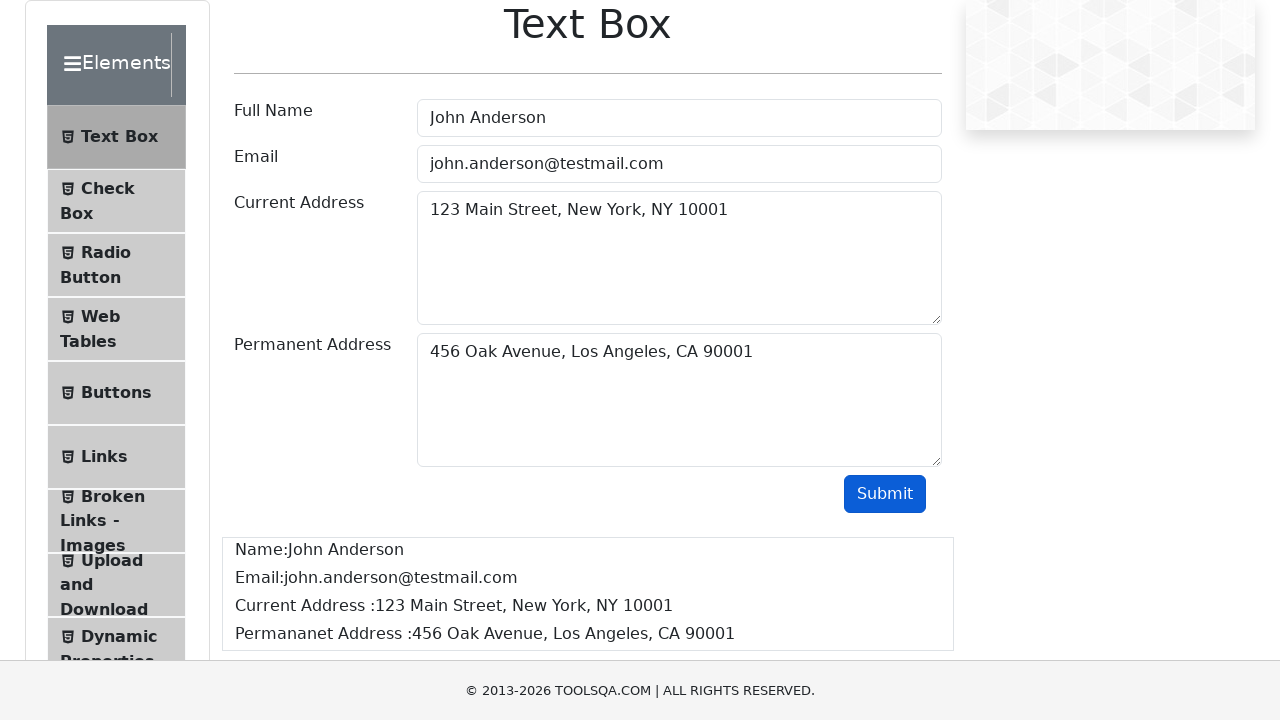